Tests clicking a timer alert button, refreshing the page, and clicking the button again after refresh

Starting URL: https://demoqa.com/alerts

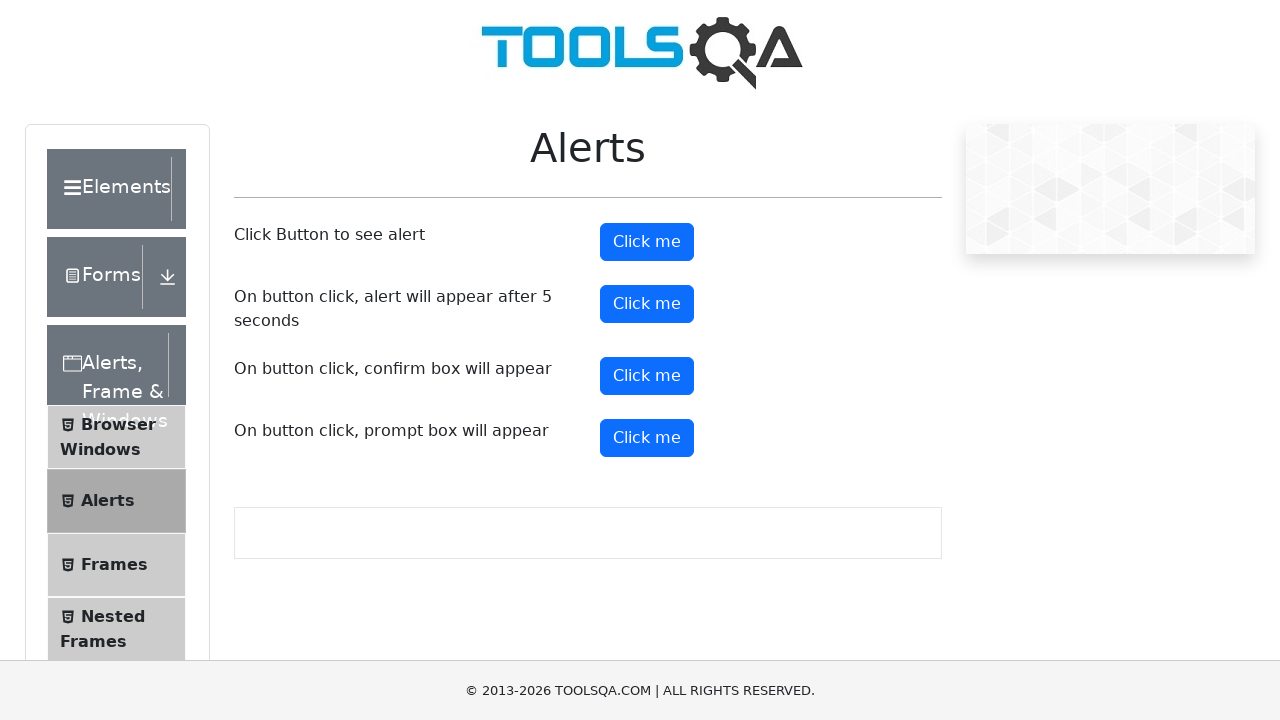

Clicked the timer alert button at (647, 304) on #timerAlertButton
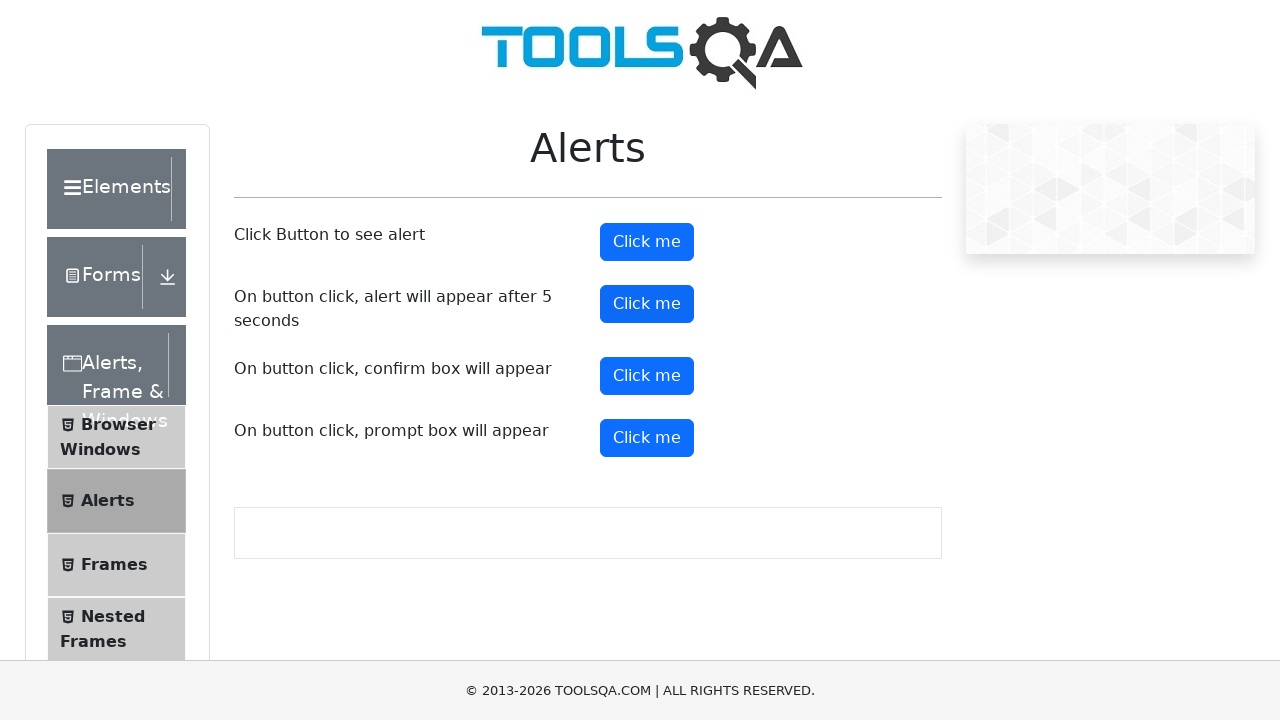

Refreshed the page
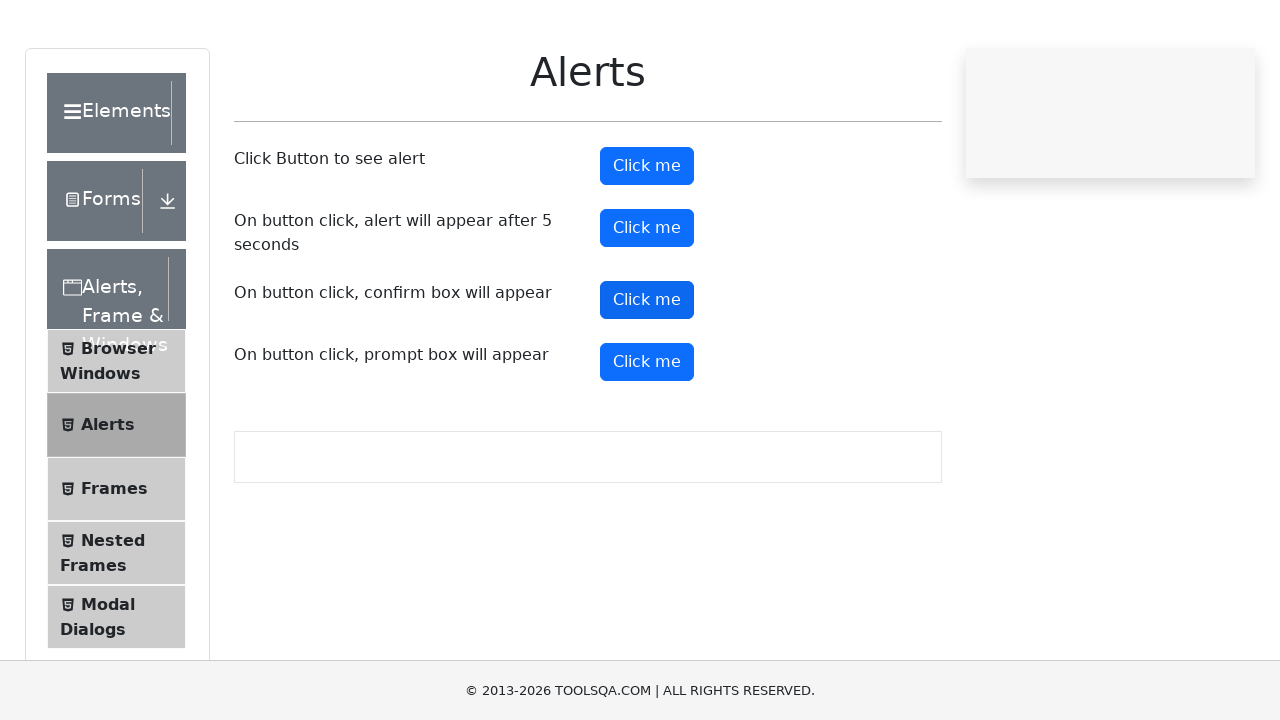

Clicked the timer alert button again after page refresh at (647, 304) on #timerAlertButton
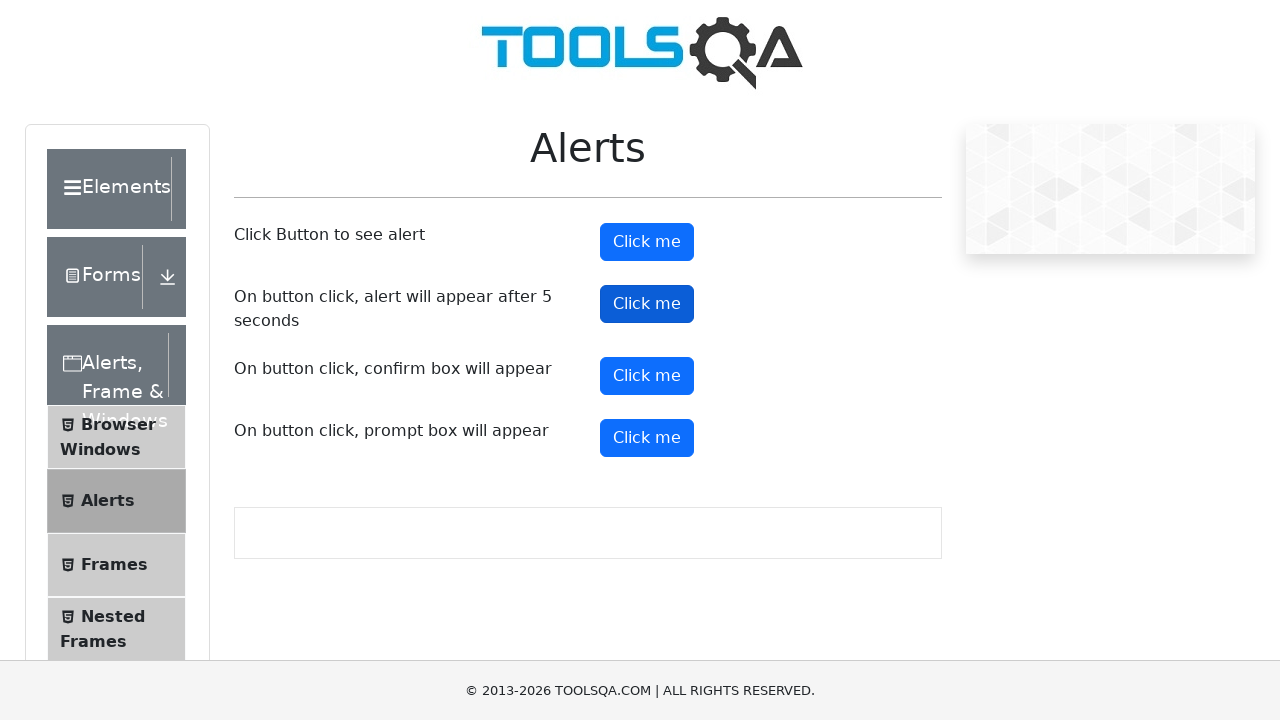

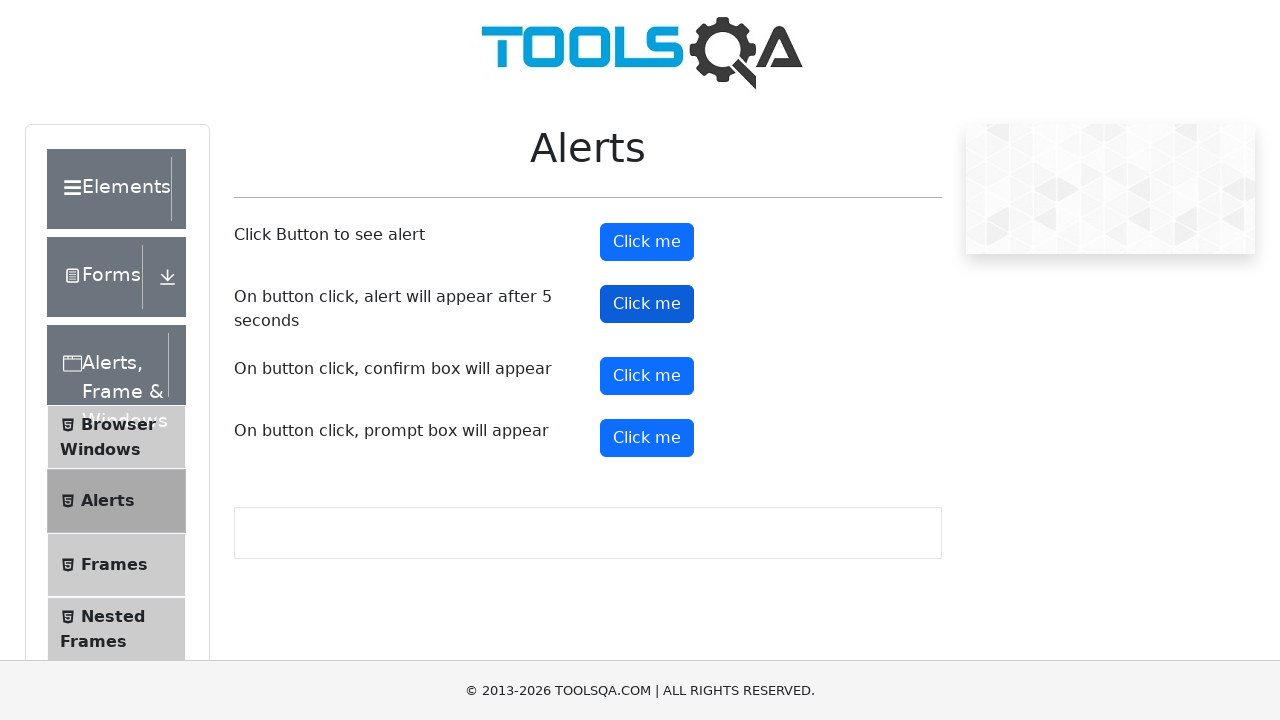